Tests selecting a skill from dropdown by visible text

Starting URL: https://demo.automationtesting.in/Register.html

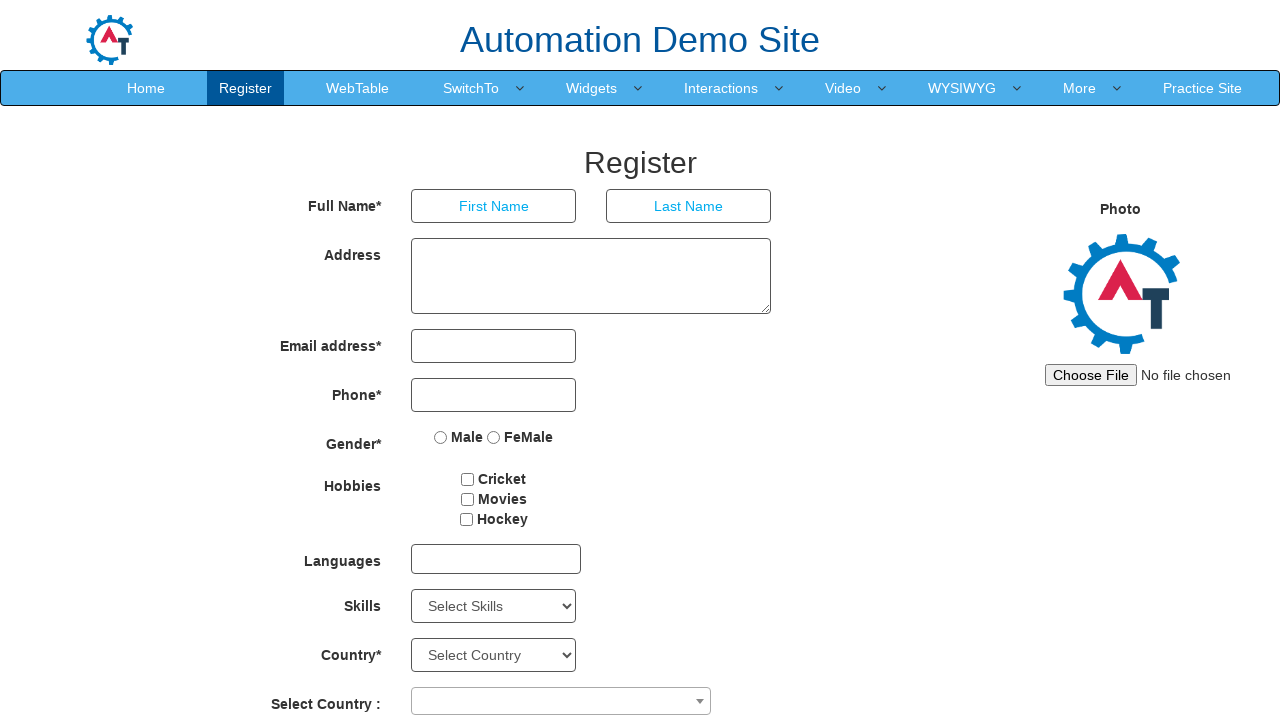

Selected 'APIs' skill from dropdown by visible text on #Skills
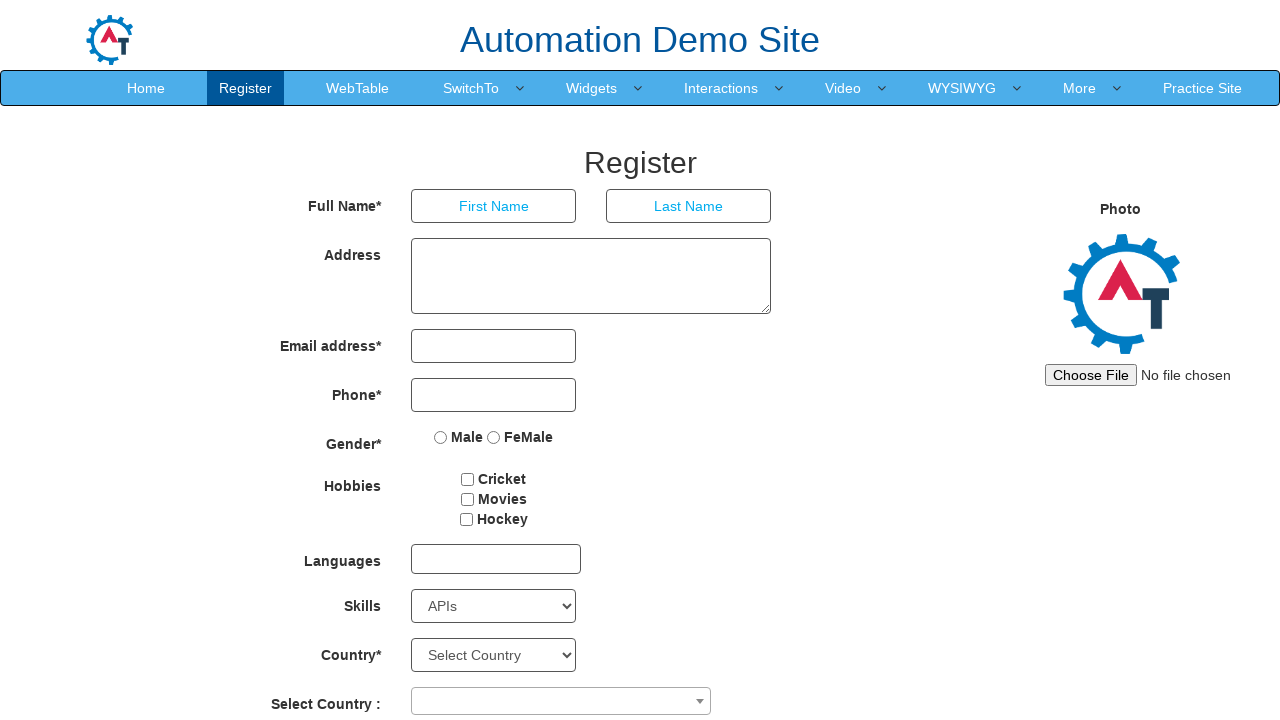

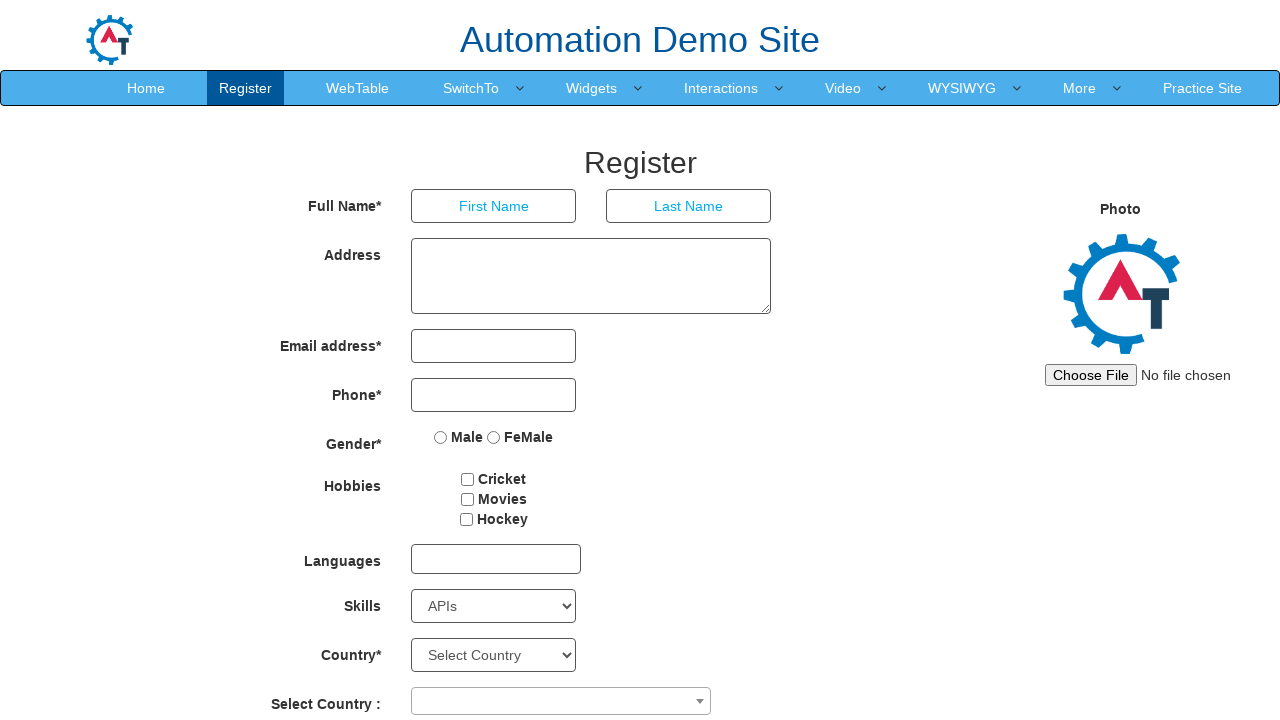